Tests checking and unchecking checkboxes with state verification

Starting URL: https://the-internet.herokuapp.com/checkboxes

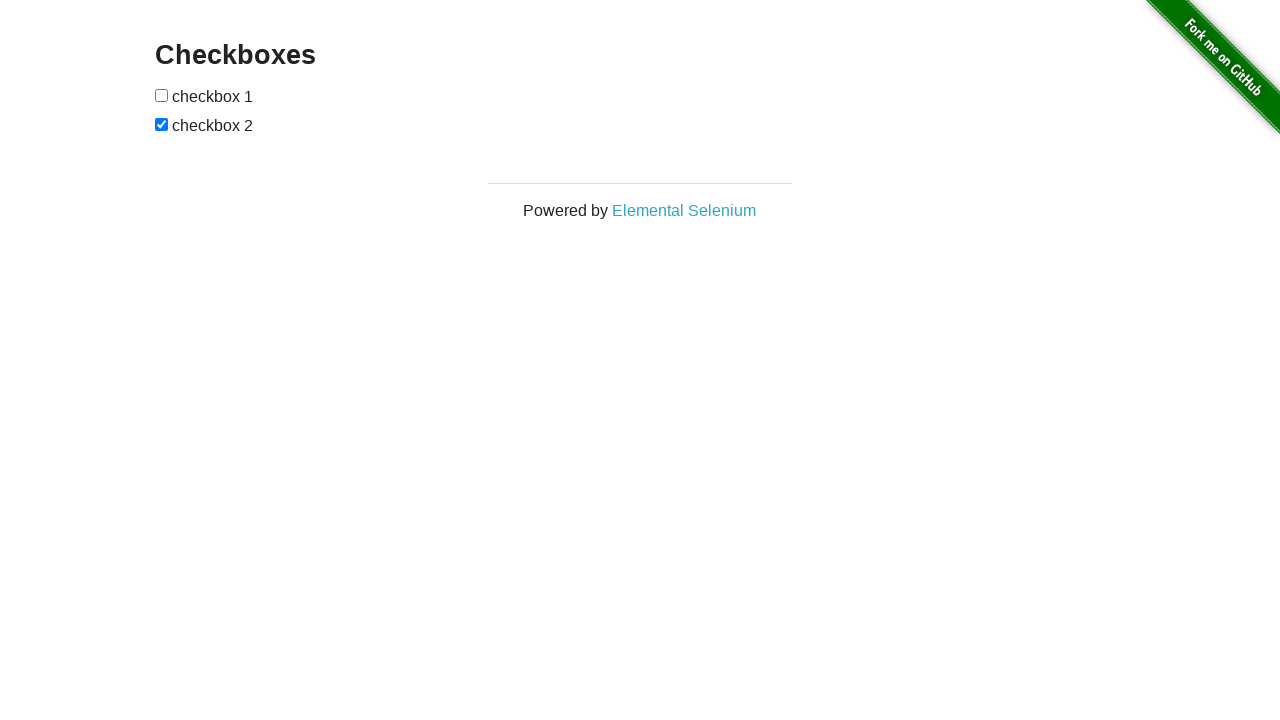

Located first checkbox element
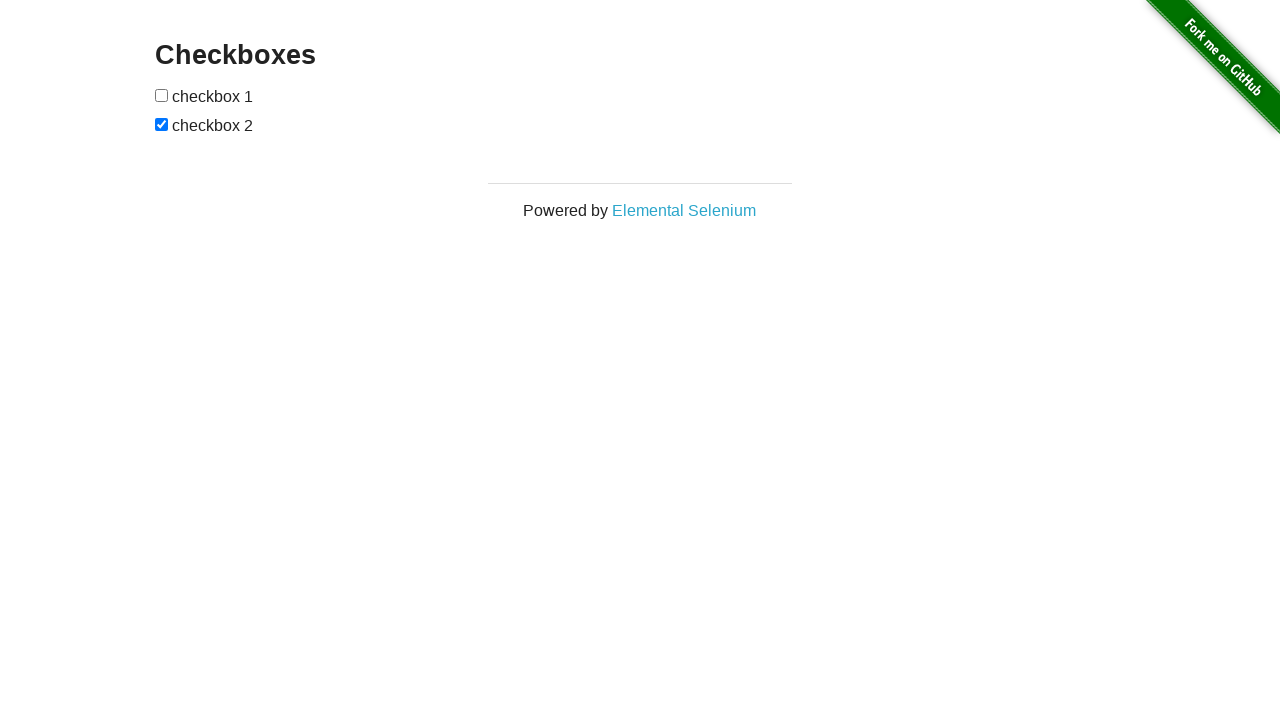

Verified first checkbox is not checked initially
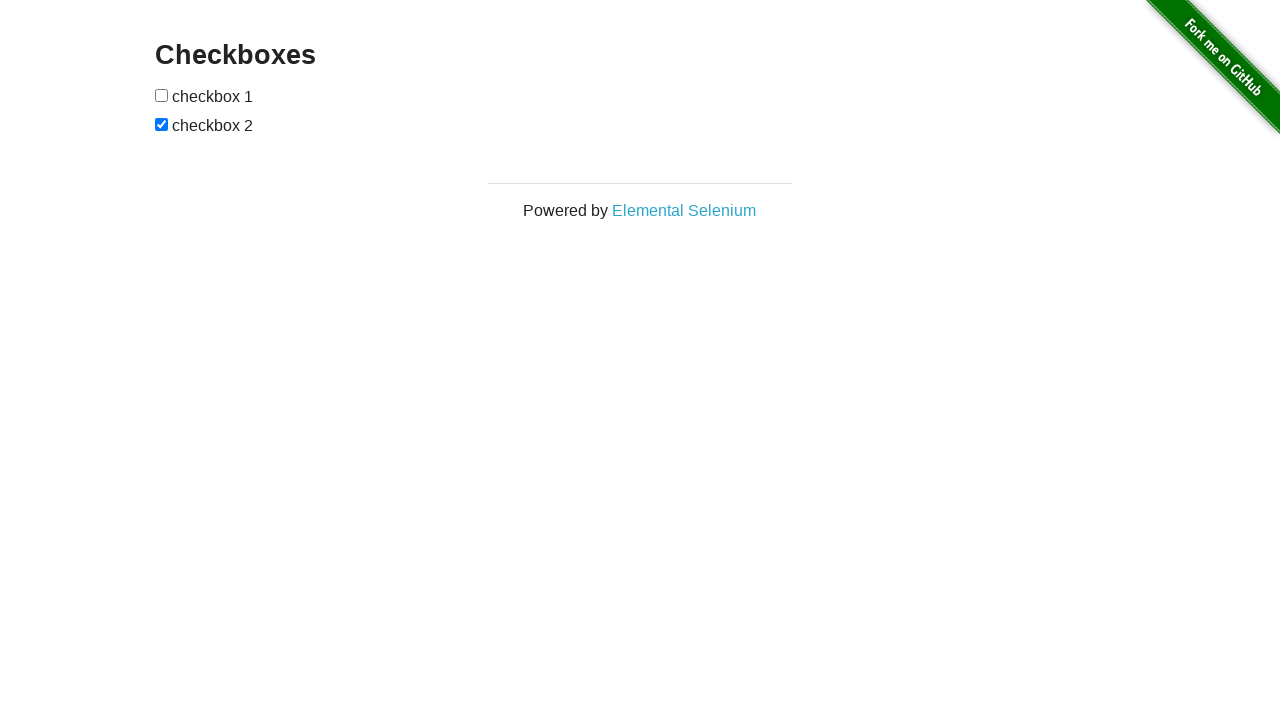

Checked the first checkbox at (162, 95) on xpath=//form[@id='checkboxes']/input[1]
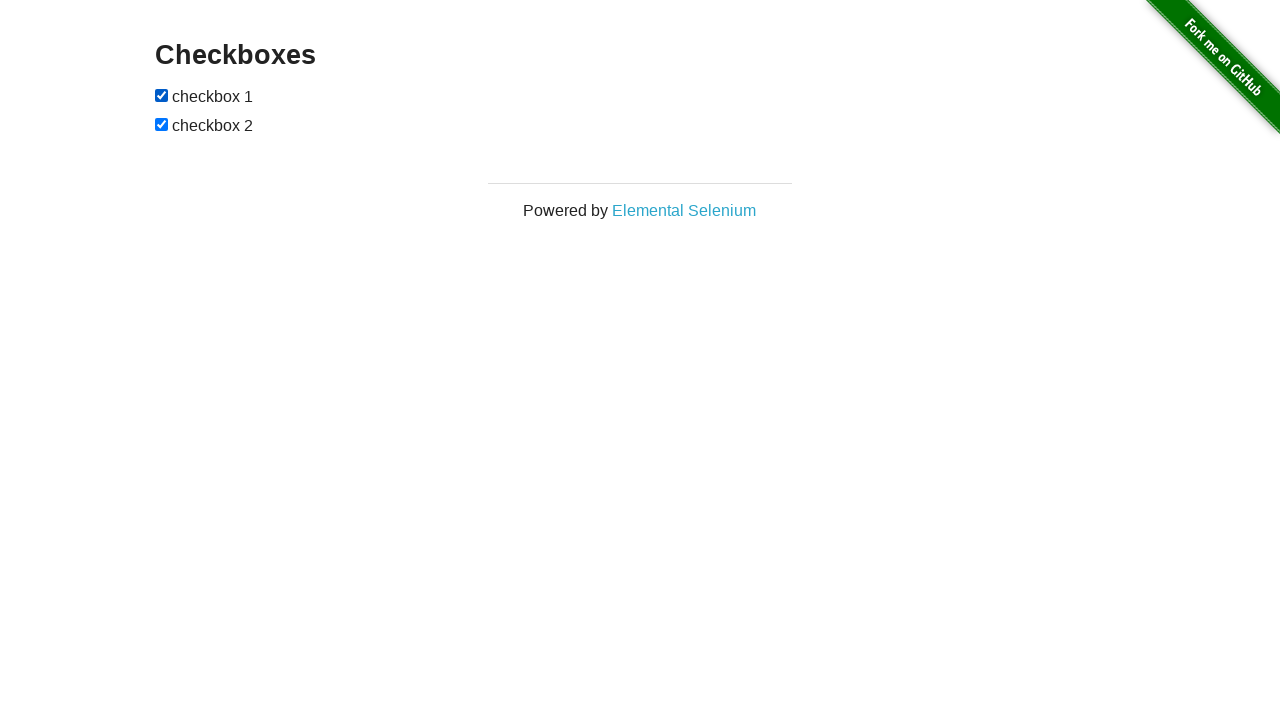

Verified first checkbox is now checked
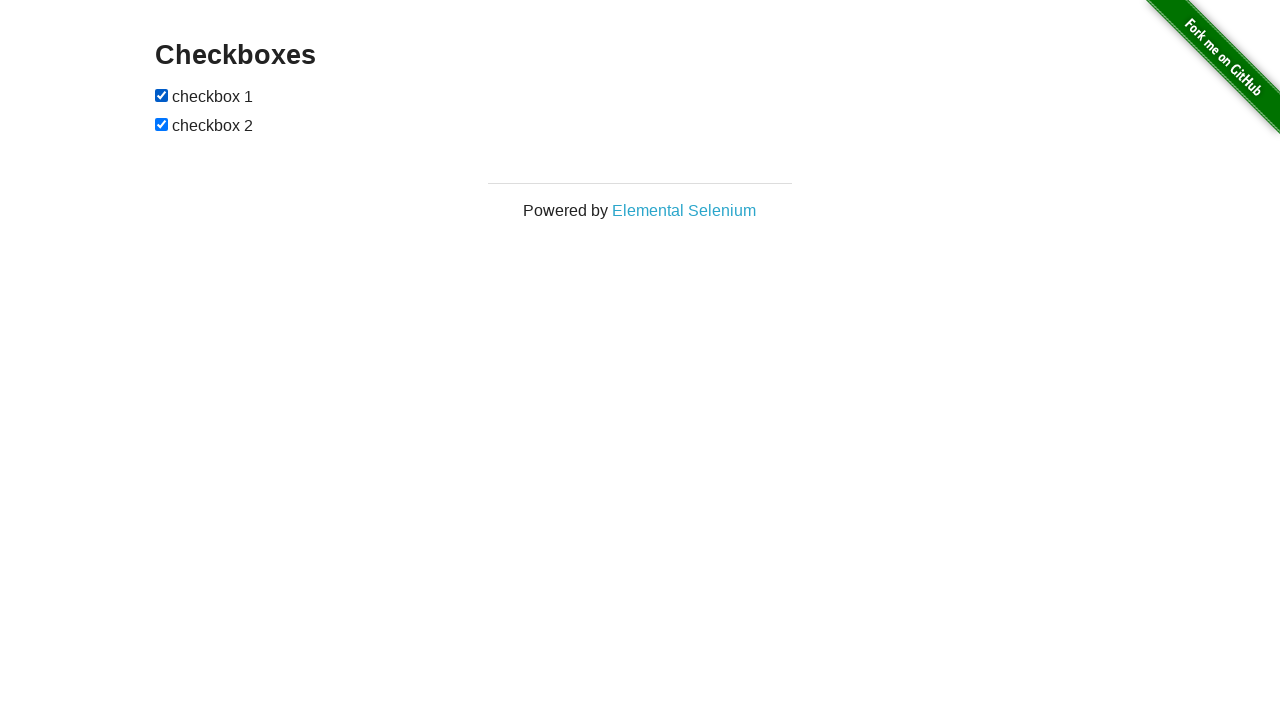

Unchecked the first checkbox at (162, 95) on xpath=//form[@id='checkboxes']/input[1]
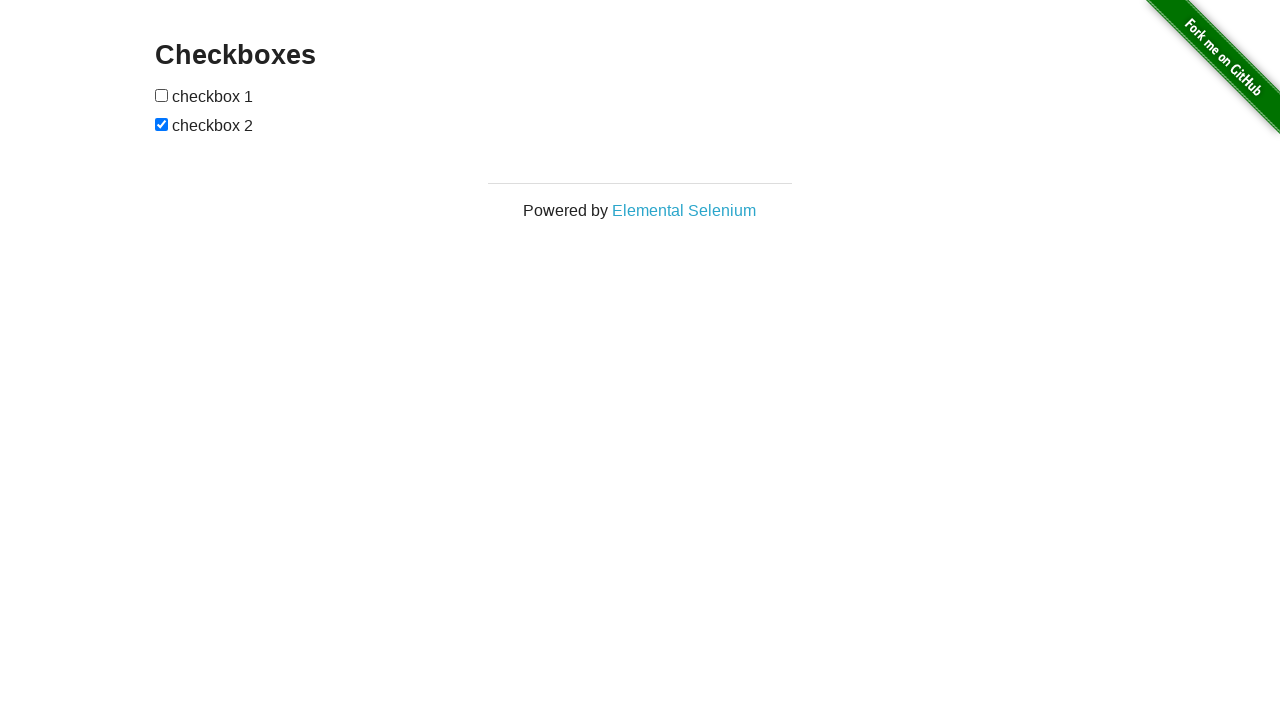

Verified first checkbox is now unchecked
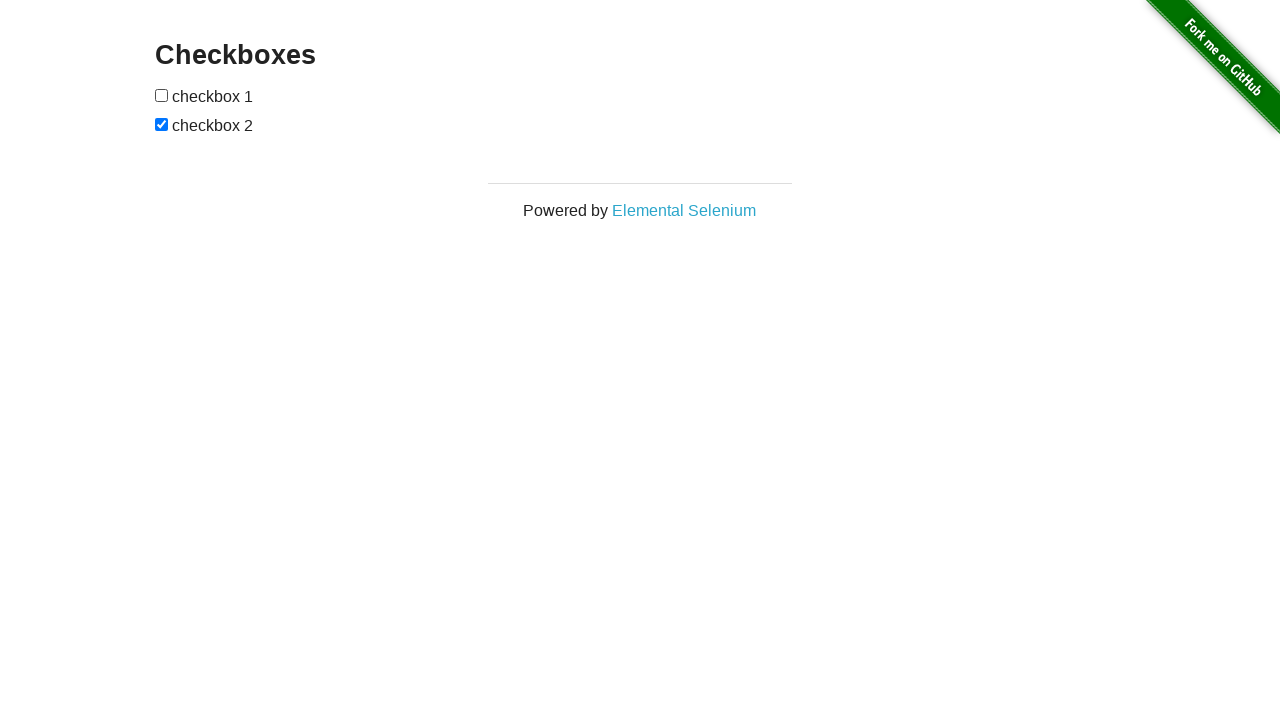

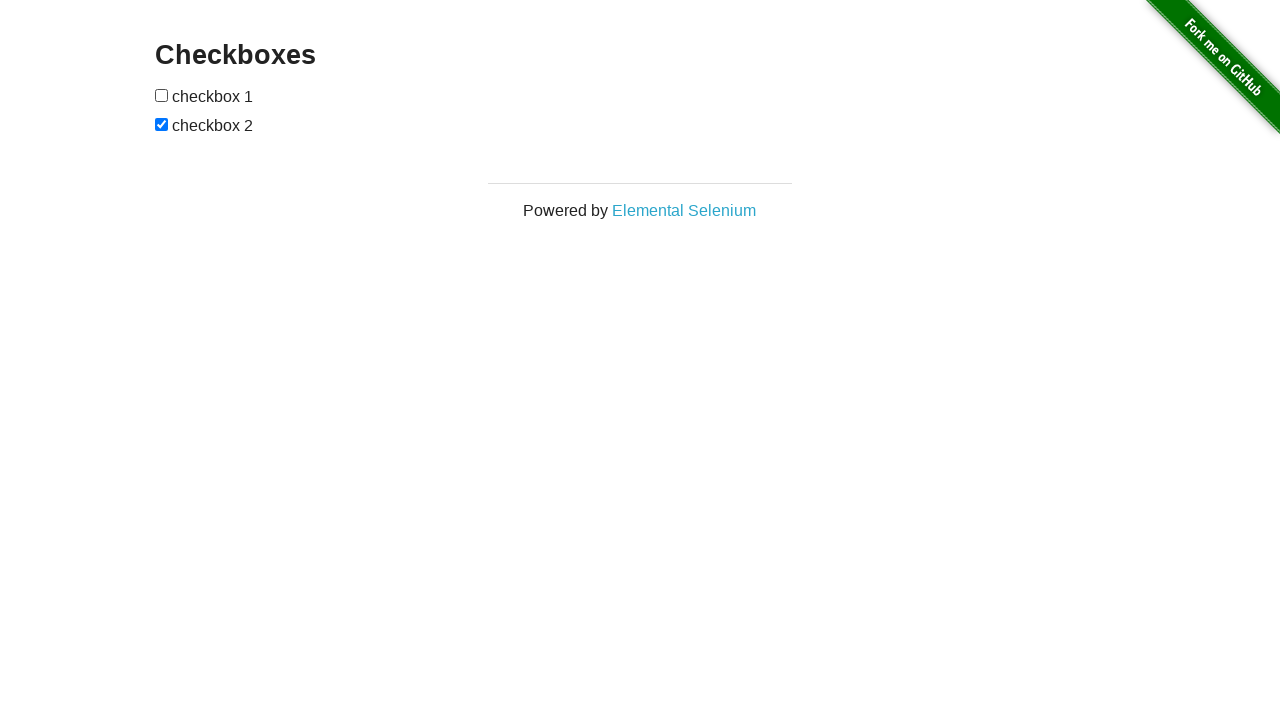